Tests loading dehieu.vn and handles a potential marketing popup if it appears by closing it

Starting URL: https://dehieu.vn/

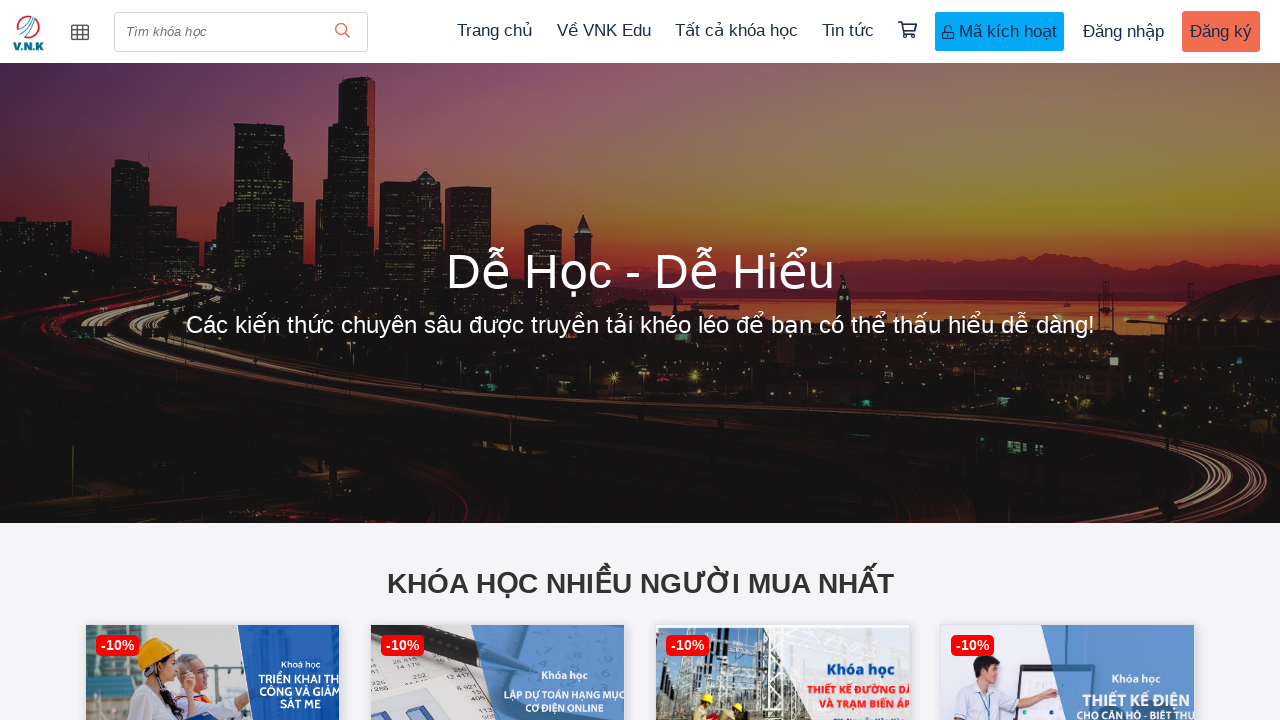

Located marketing popup element
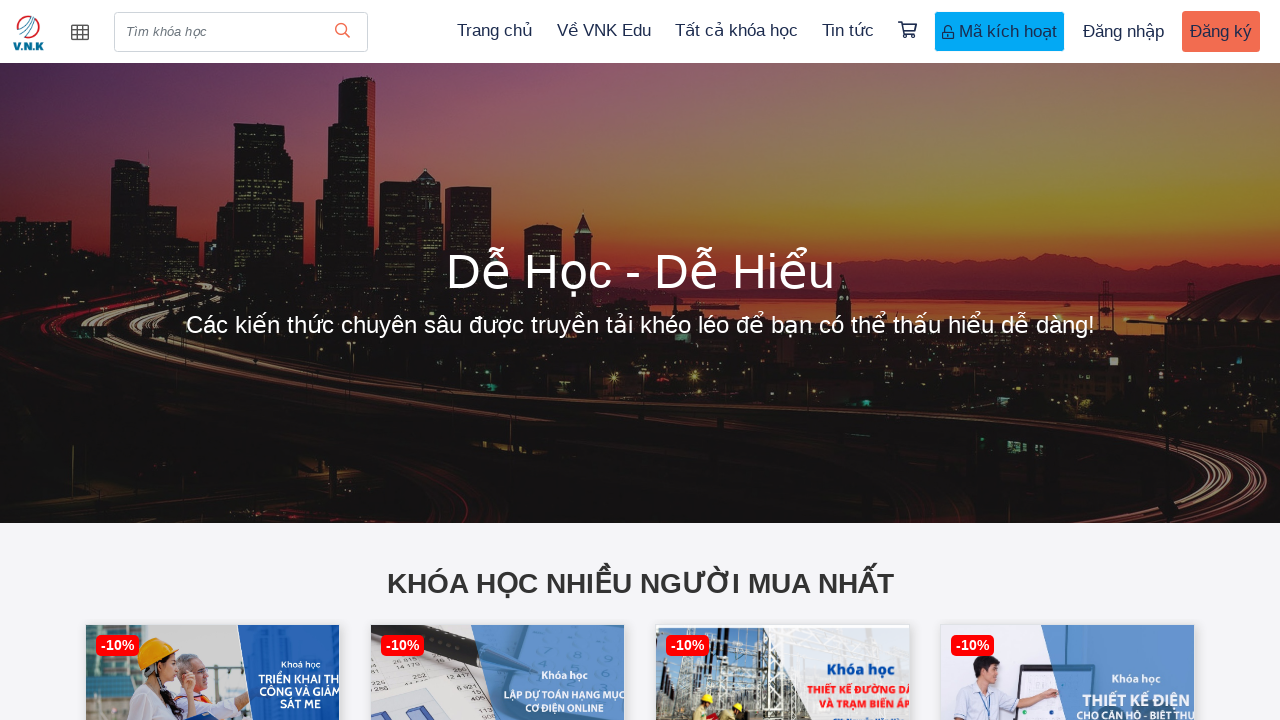

Marketing popup is not visible on the page
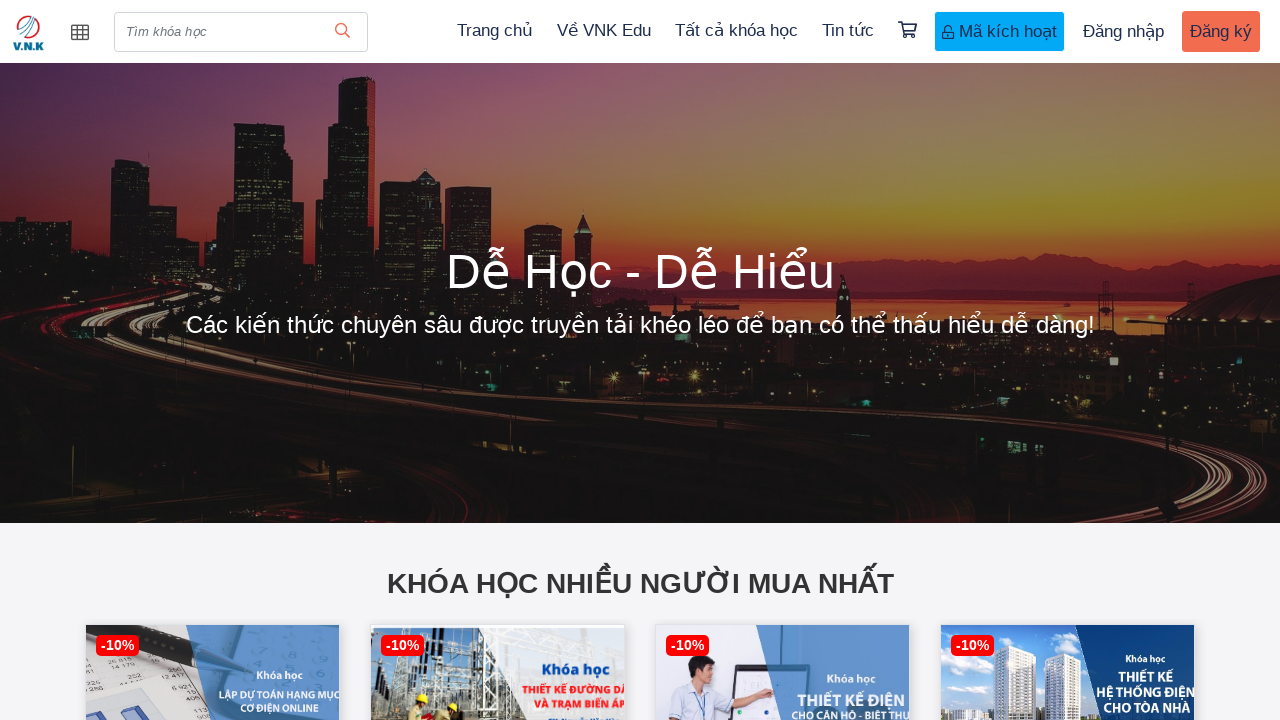

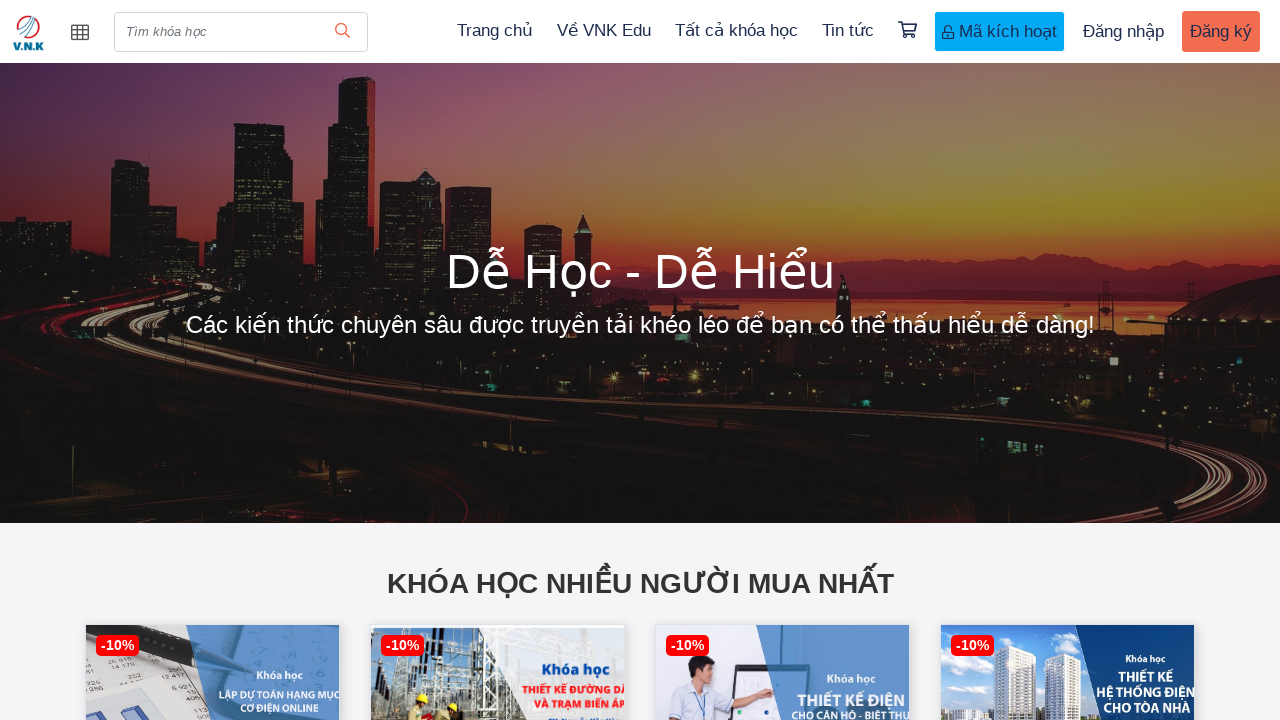